Tests marking individual items as complete by checking the checkbox on each todo item.

Starting URL: https://demo.playwright.dev/todomvc

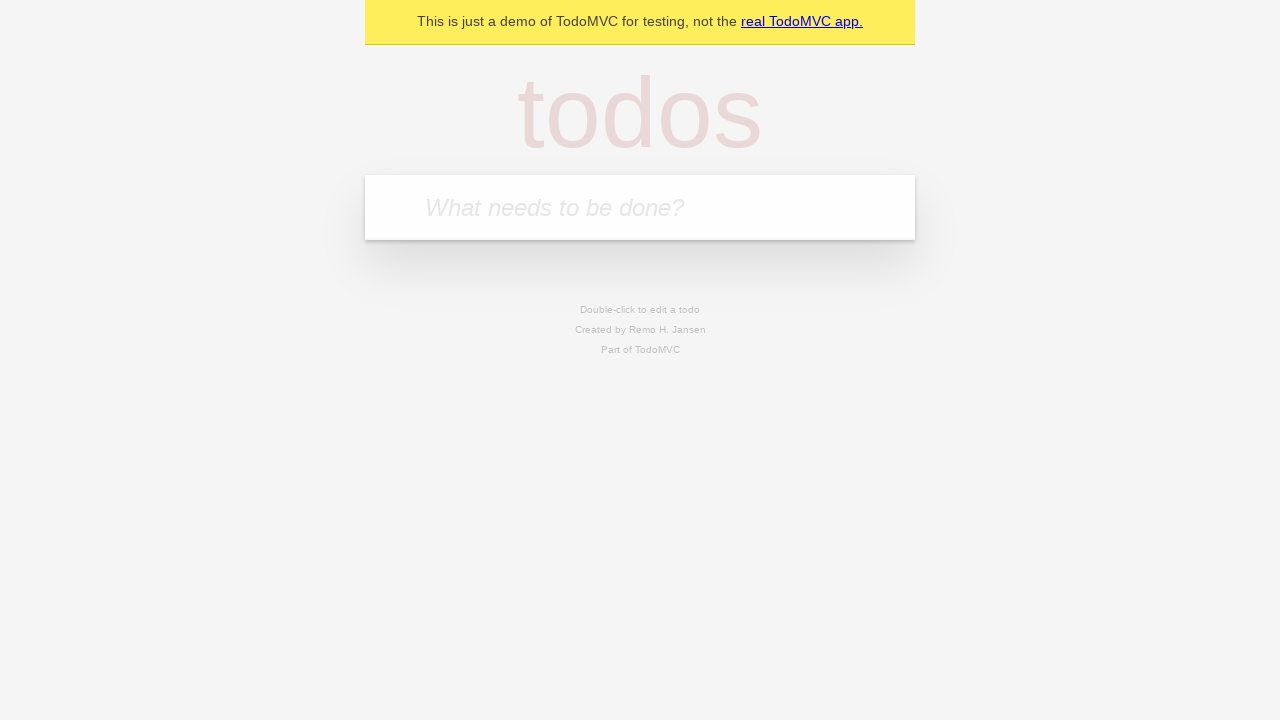

Filled todo input with 'buy some cheese' on internal:attr=[placeholder="What needs to be done?"i]
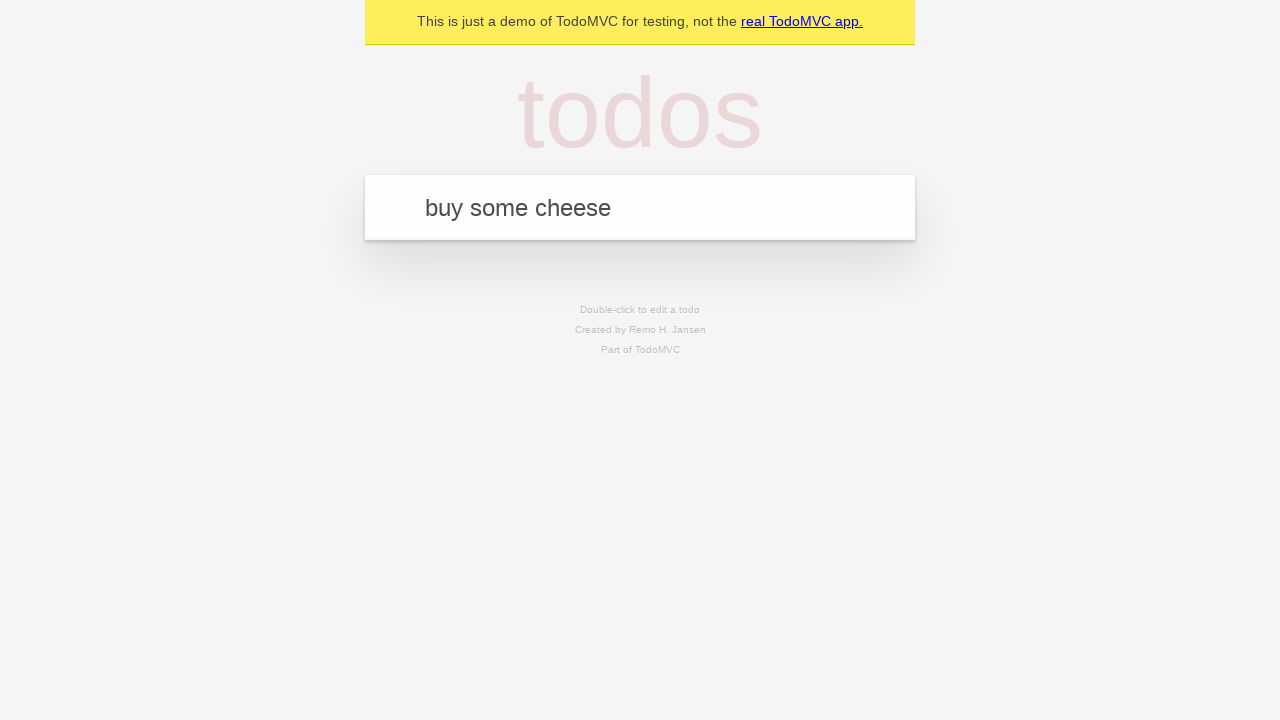

Pressed Enter to add first todo item on internal:attr=[placeholder="What needs to be done?"i]
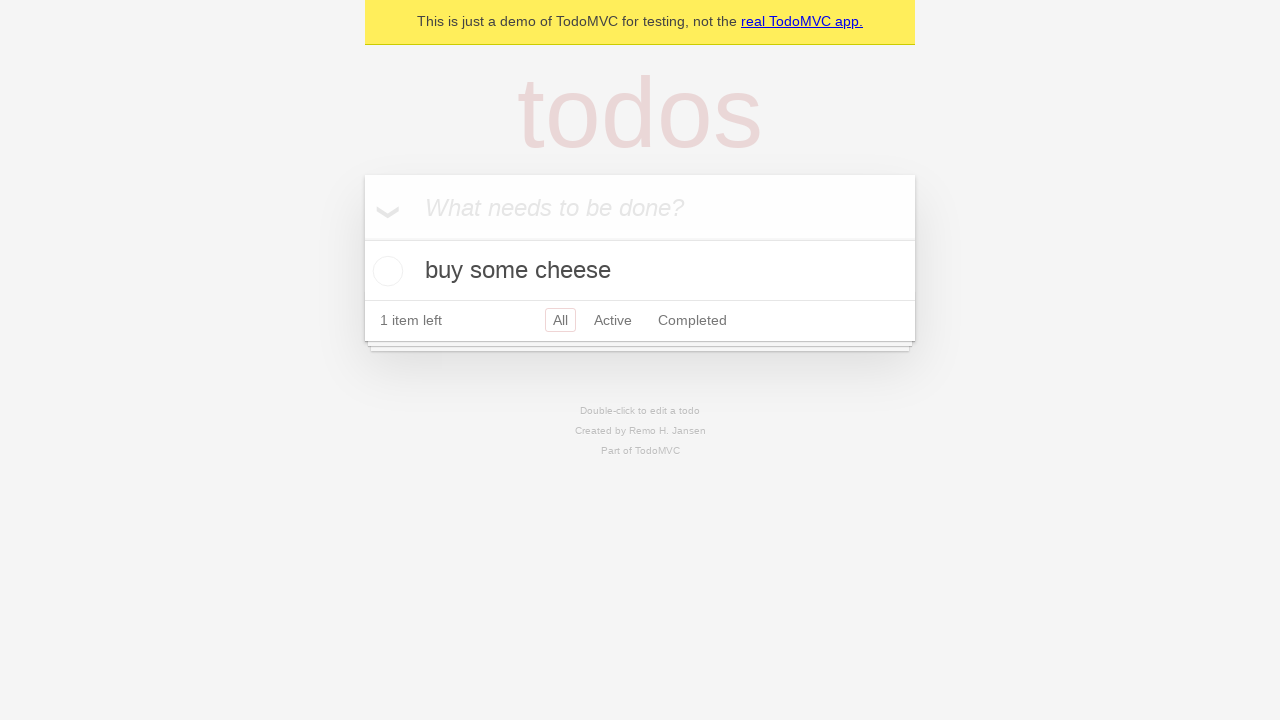

Filled todo input with 'feed the cat' on internal:attr=[placeholder="What needs to be done?"i]
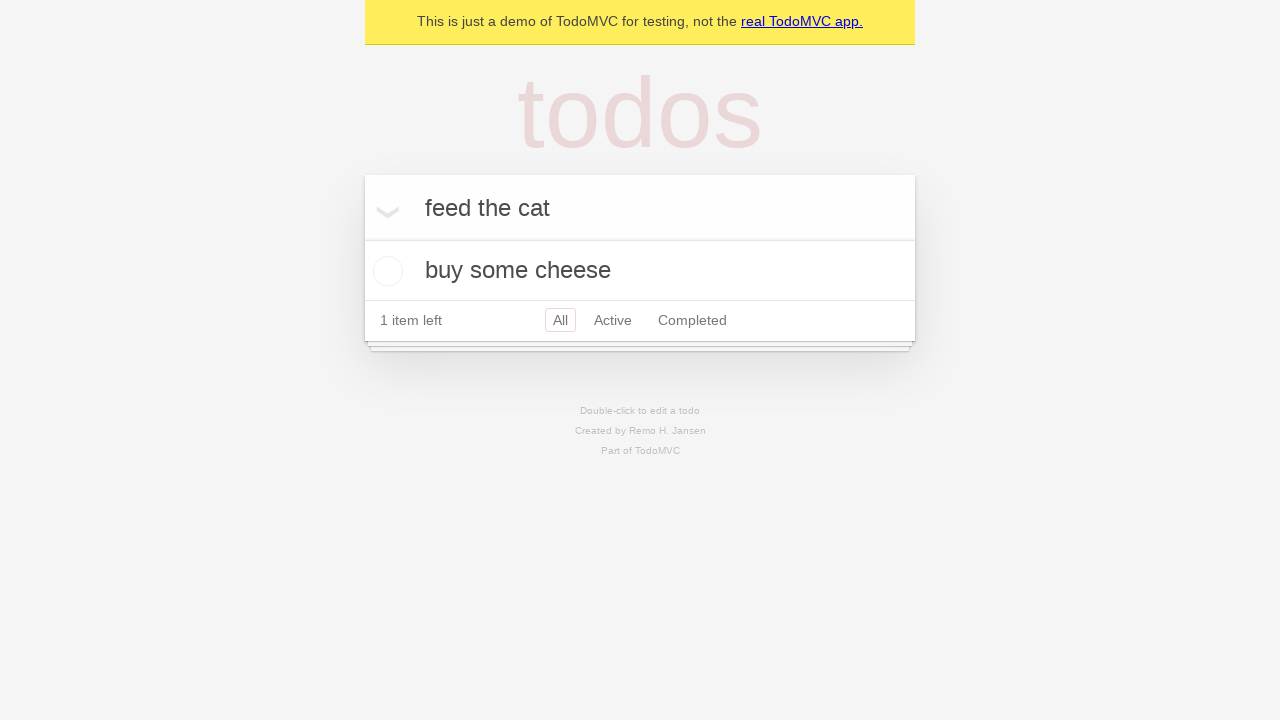

Pressed Enter to add second todo item on internal:attr=[placeholder="What needs to be done?"i]
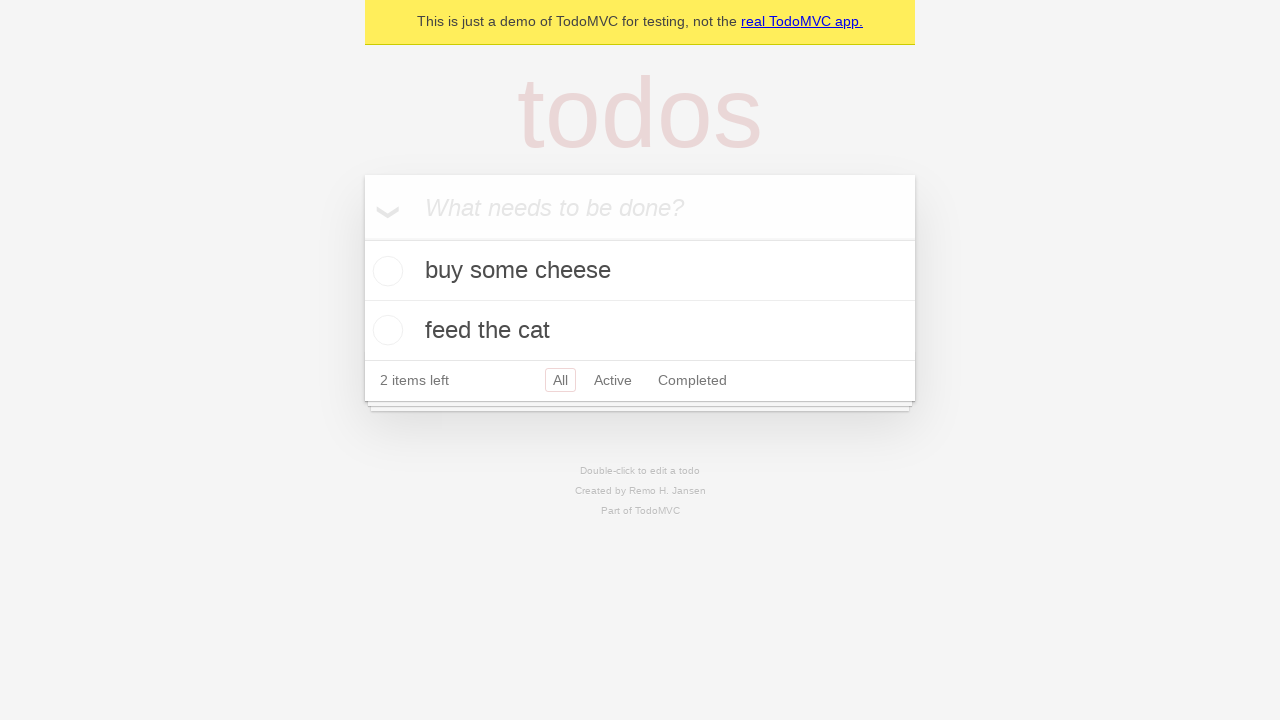

Marked first todo item 'buy some cheese' as complete at (385, 271) on internal:testid=[data-testid="todo-item"s] >> nth=0 >> internal:role=checkbox
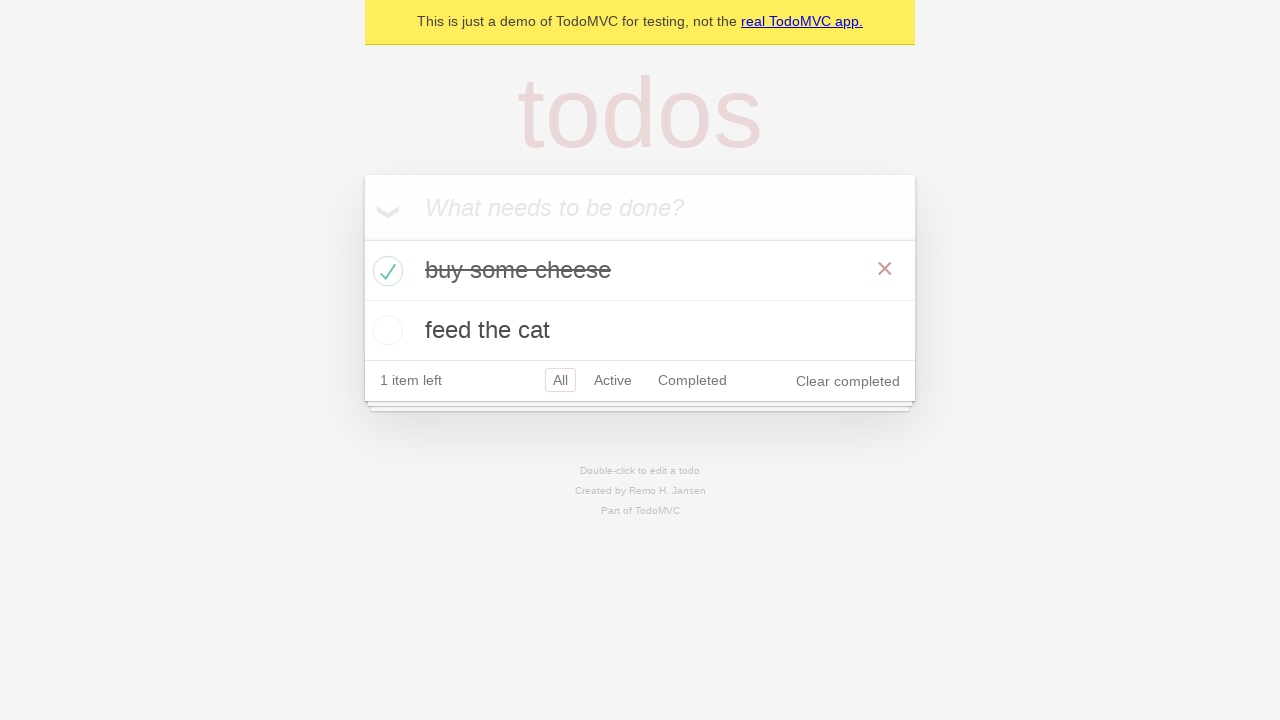

Marked second todo item 'feed the cat' as complete at (385, 330) on internal:testid=[data-testid="todo-item"s] >> nth=1 >> internal:role=checkbox
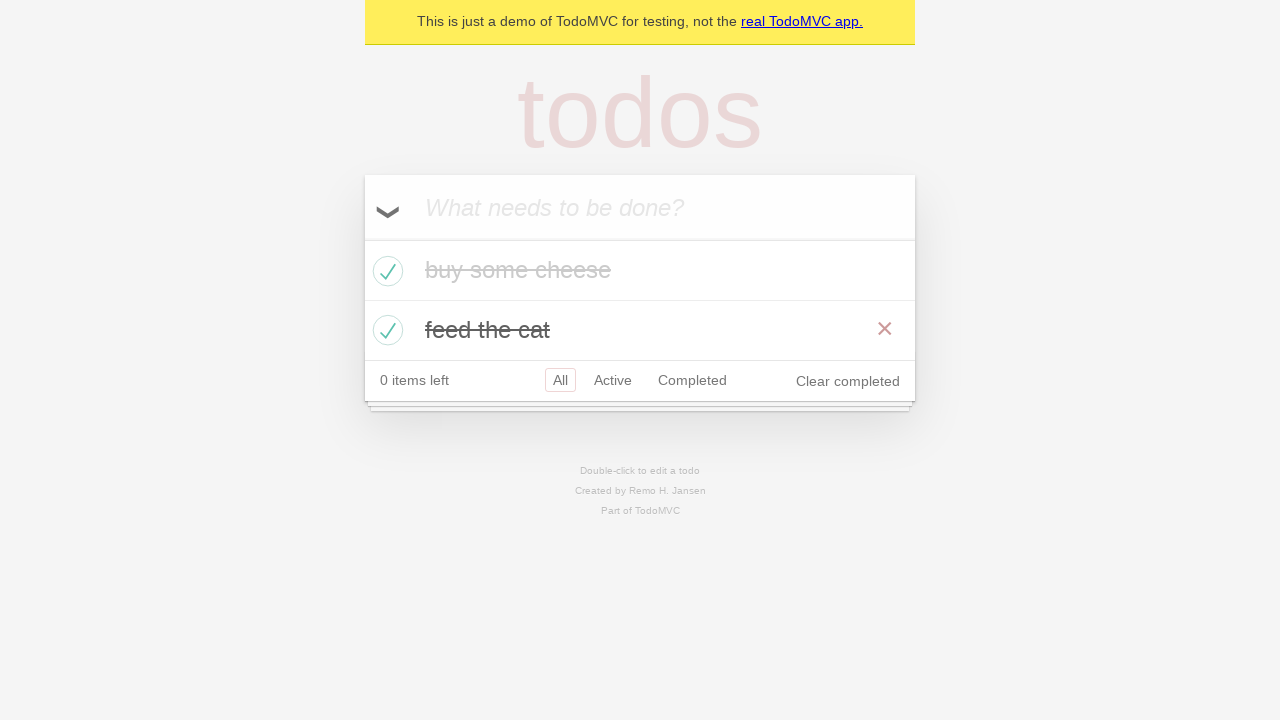

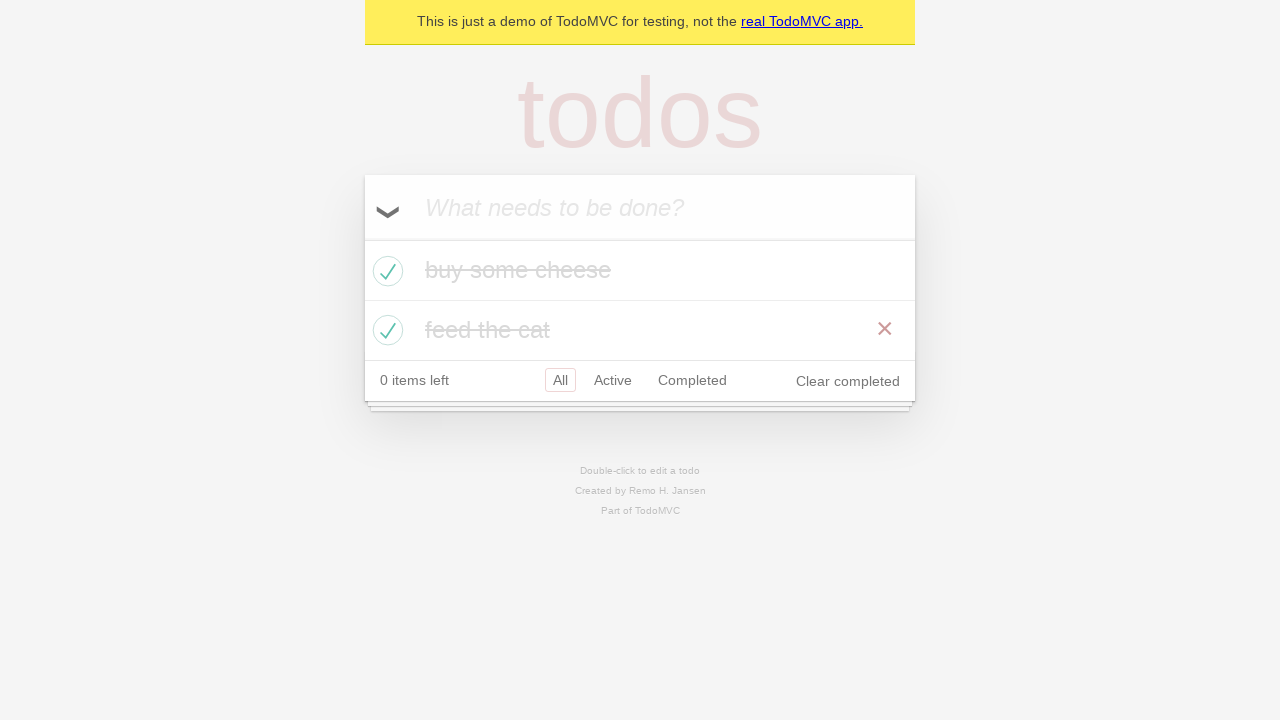